Tests tooltip functionality by switching to an iframe, hovering over an input field to trigger a tooltip, and reading the tooltip content.

Starting URL: https://jqueryui.com/tooltip/

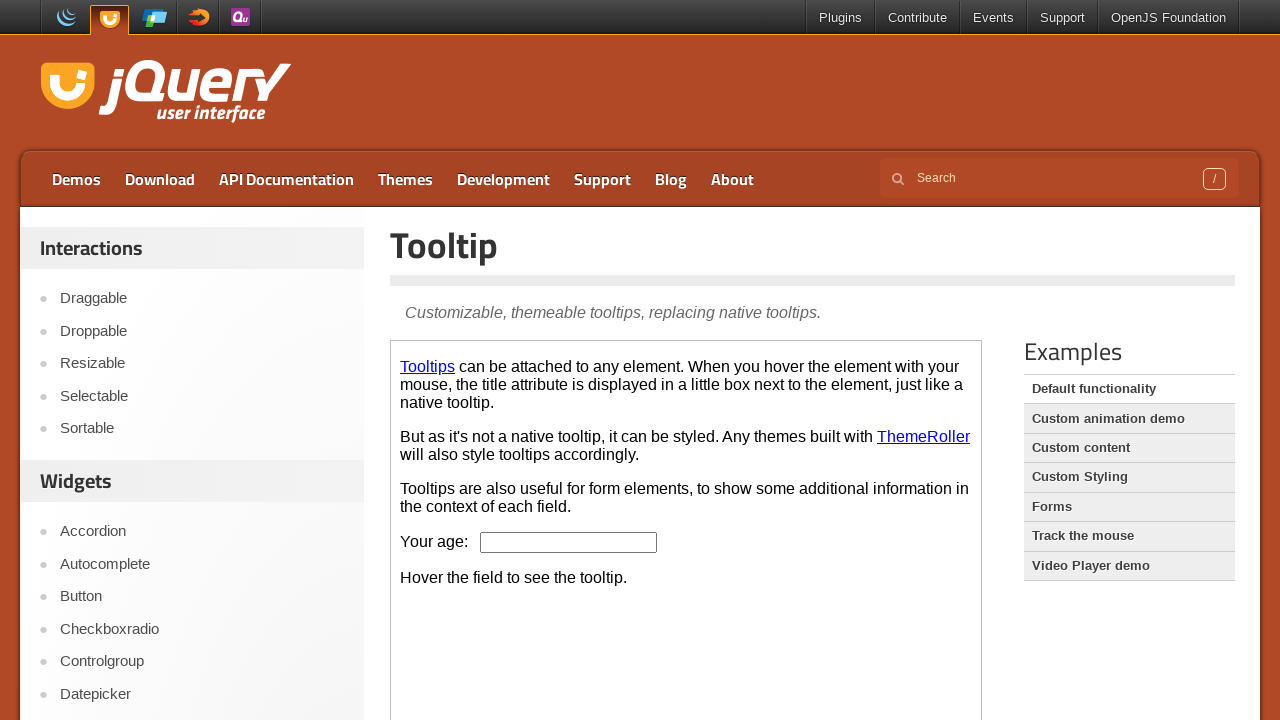

Located demo iframe
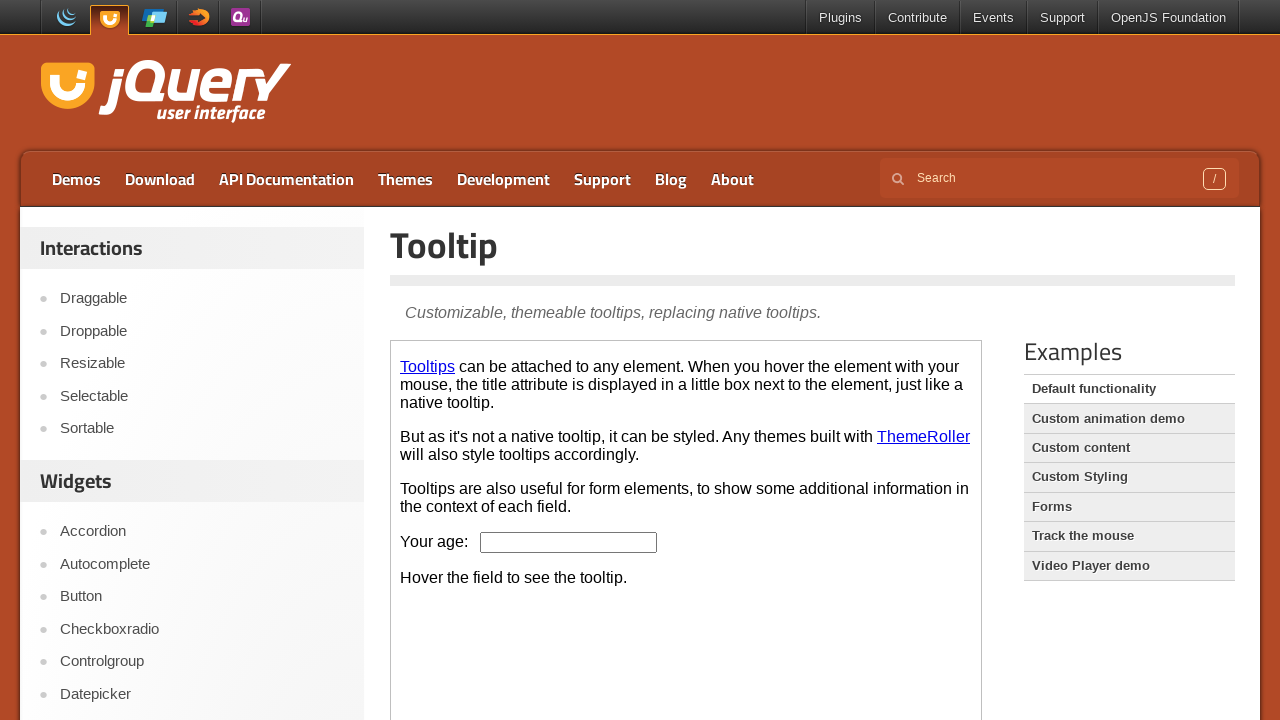

Located age input element within iframe
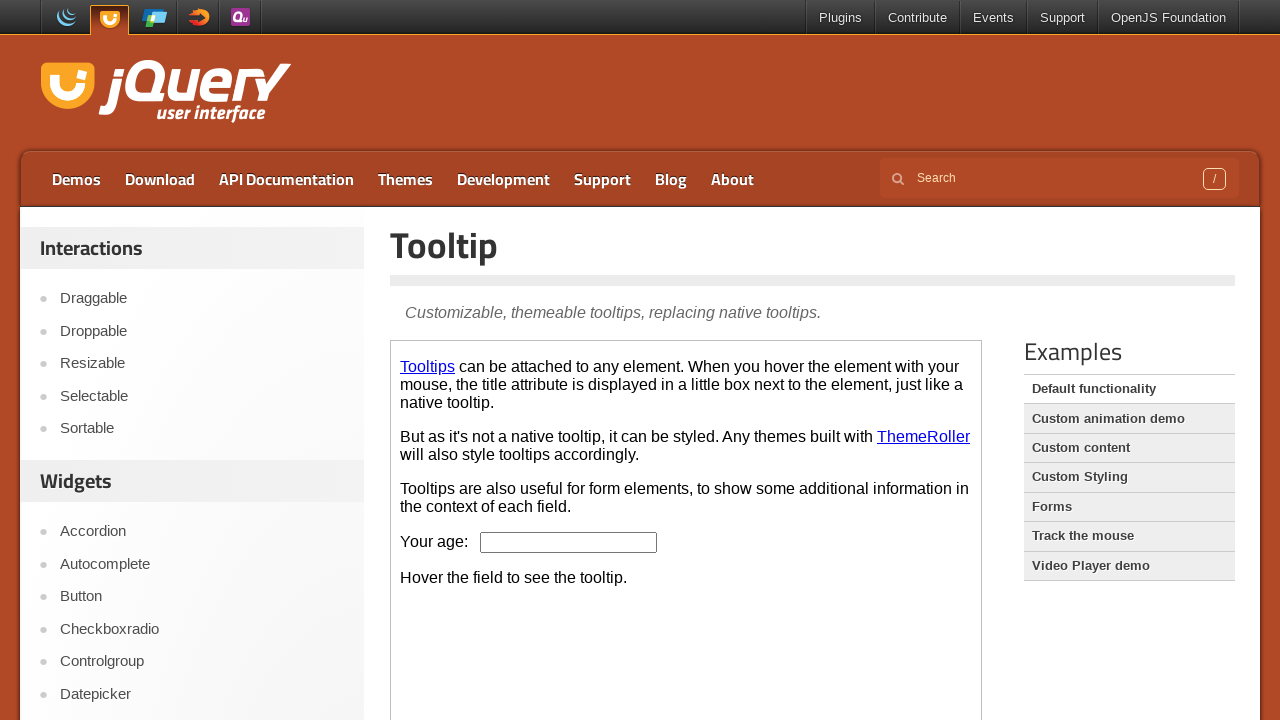

Age input element became visible
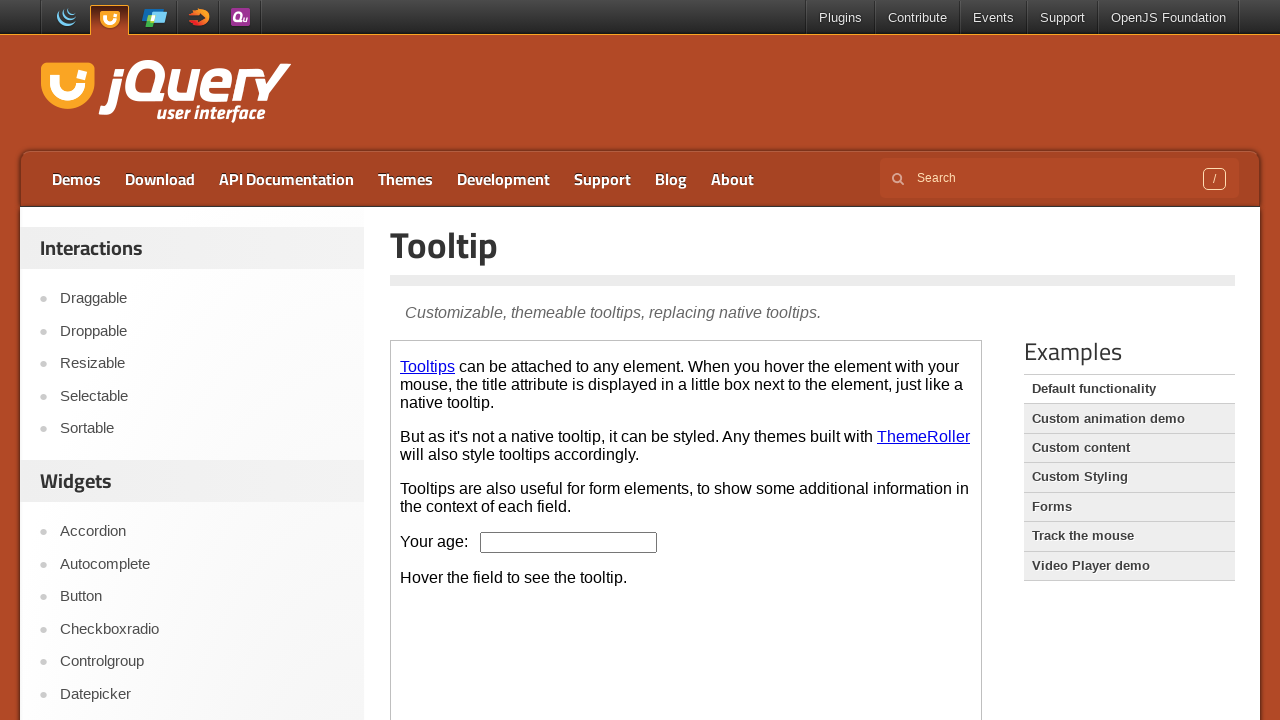

Hovered over age input field to trigger tooltip at (569, 542) on .demo-frame >> internal:control=enter-frame >> #age
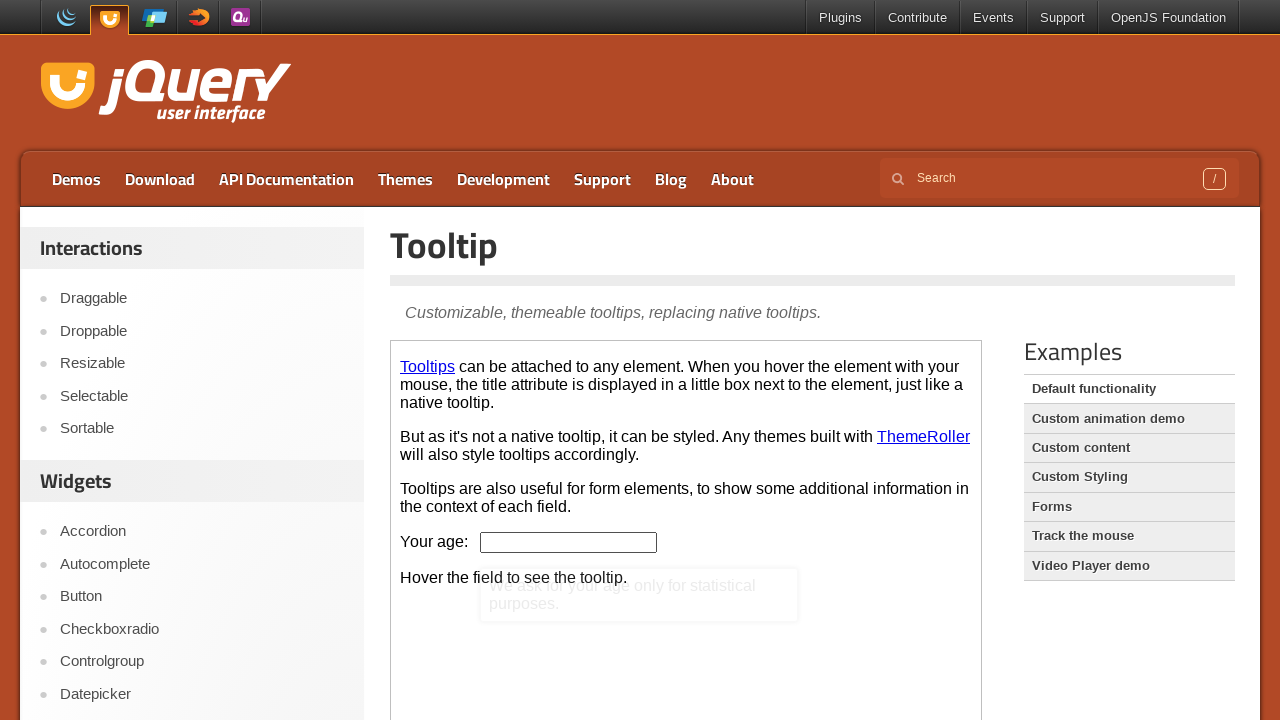

Located tooltip content element
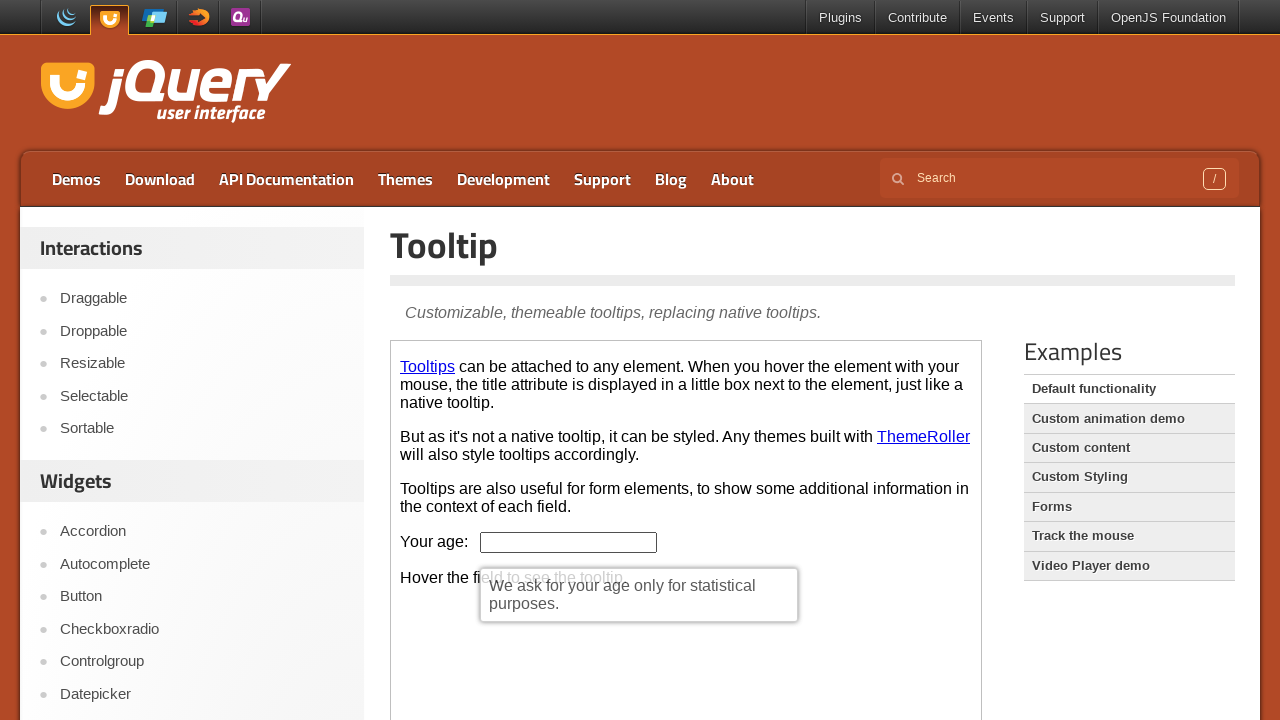

Tooltip appeared and became visible
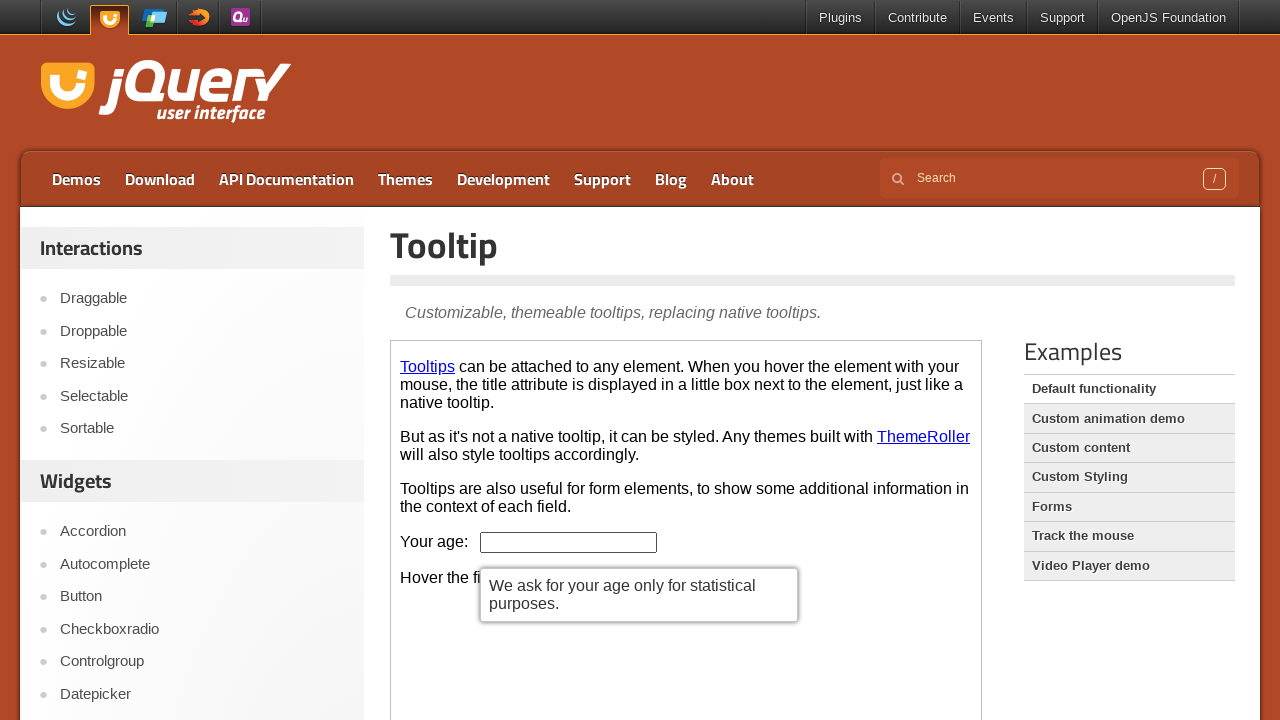

Retrieved tooltip text: 'We ask for your age only for statistical purposes.'
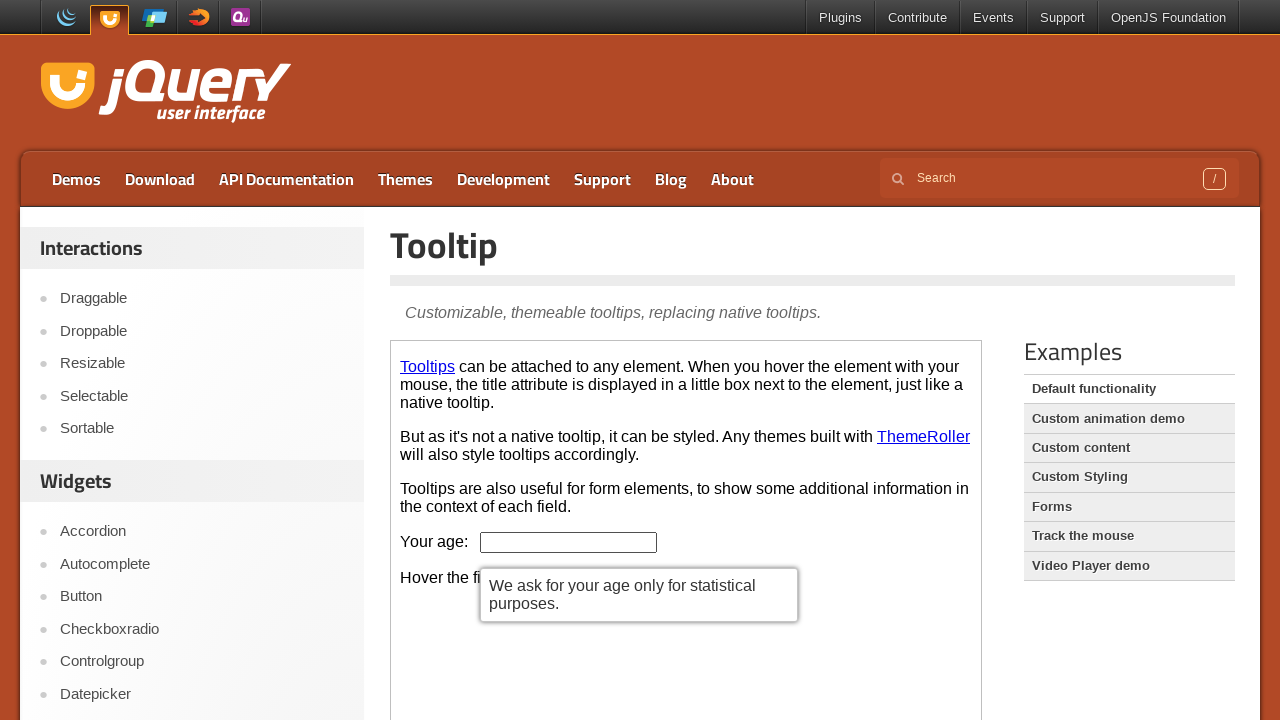

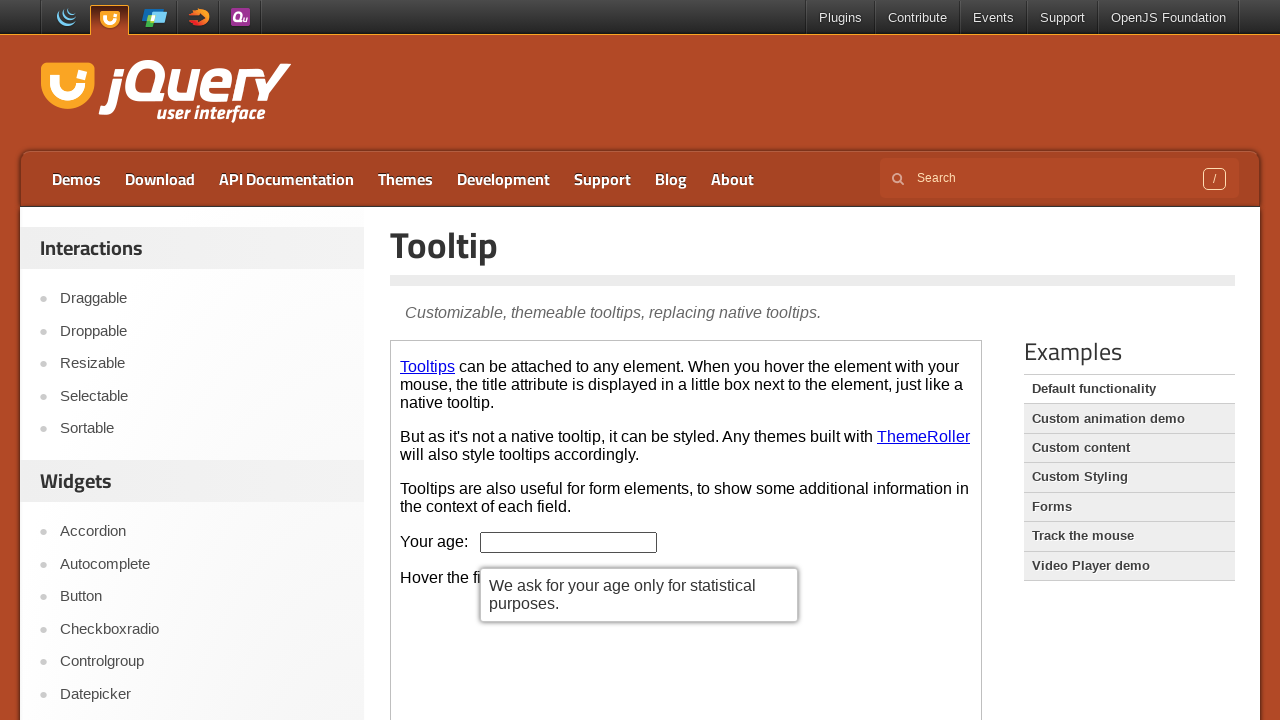